Tests browser window handling by clicking a button that opens a new window, switching to the new window, and verifying the heading text is displayed.

Starting URL: https://demoqa.com/browser-windows

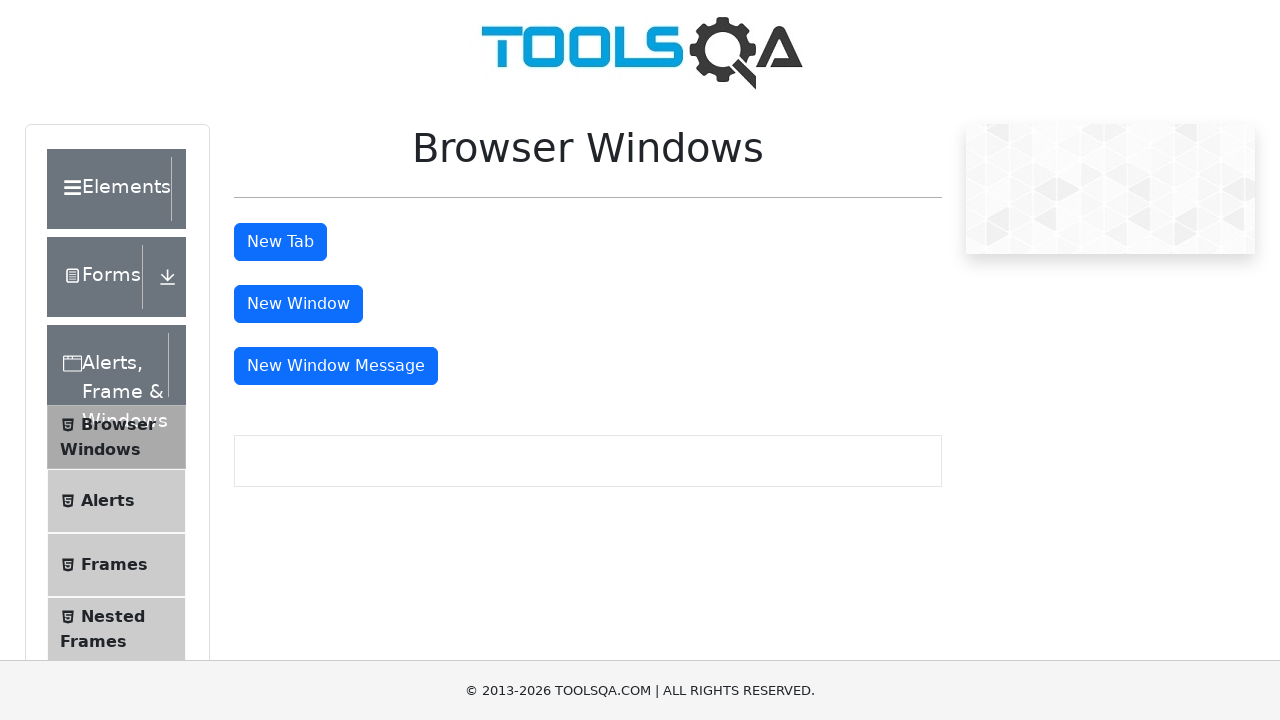

Clicked button to open new window at (298, 304) on #windowButton
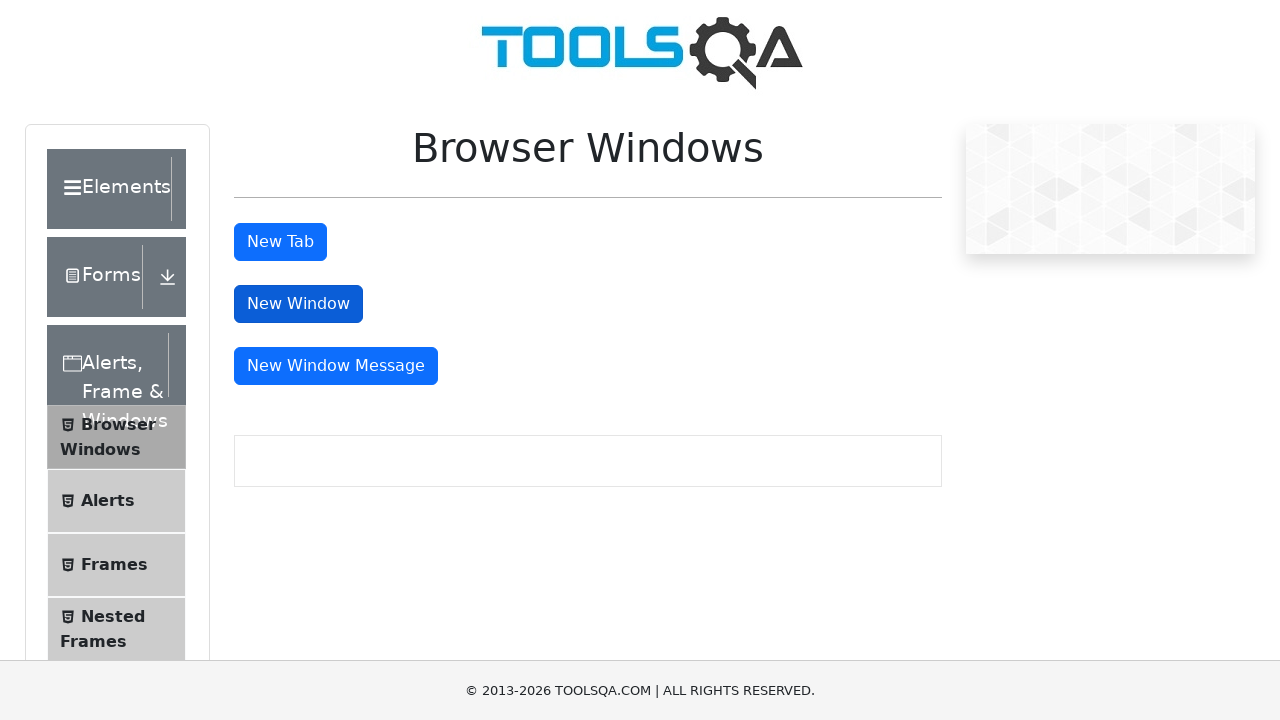

Captured new window handle
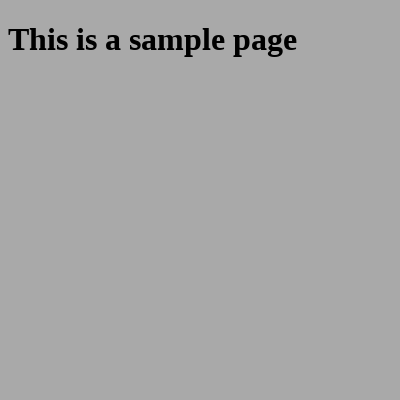

Waited for sample heading to load in new window
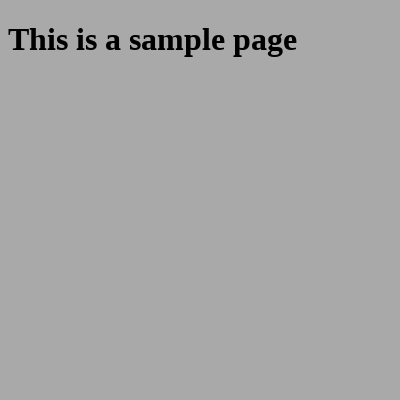

Located sample heading element
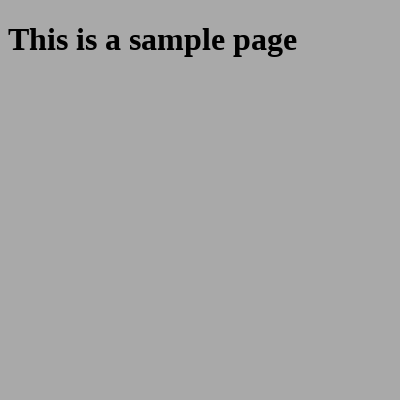

Verified sample heading is visible
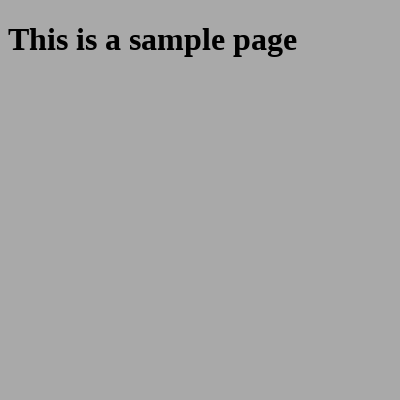

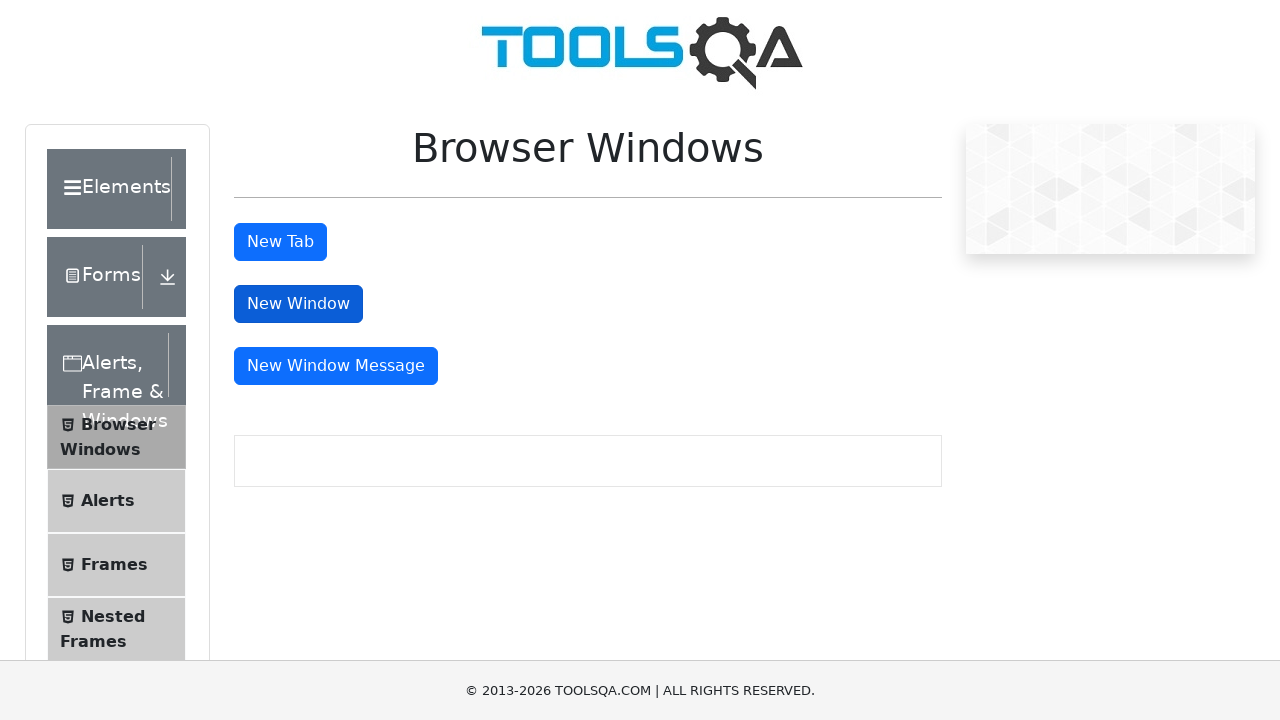